Tests login form validation by clicking the login button without entering any credentials and verifying the "Username is required" error message is displayed

Starting URL: https://www.saucedemo.com/

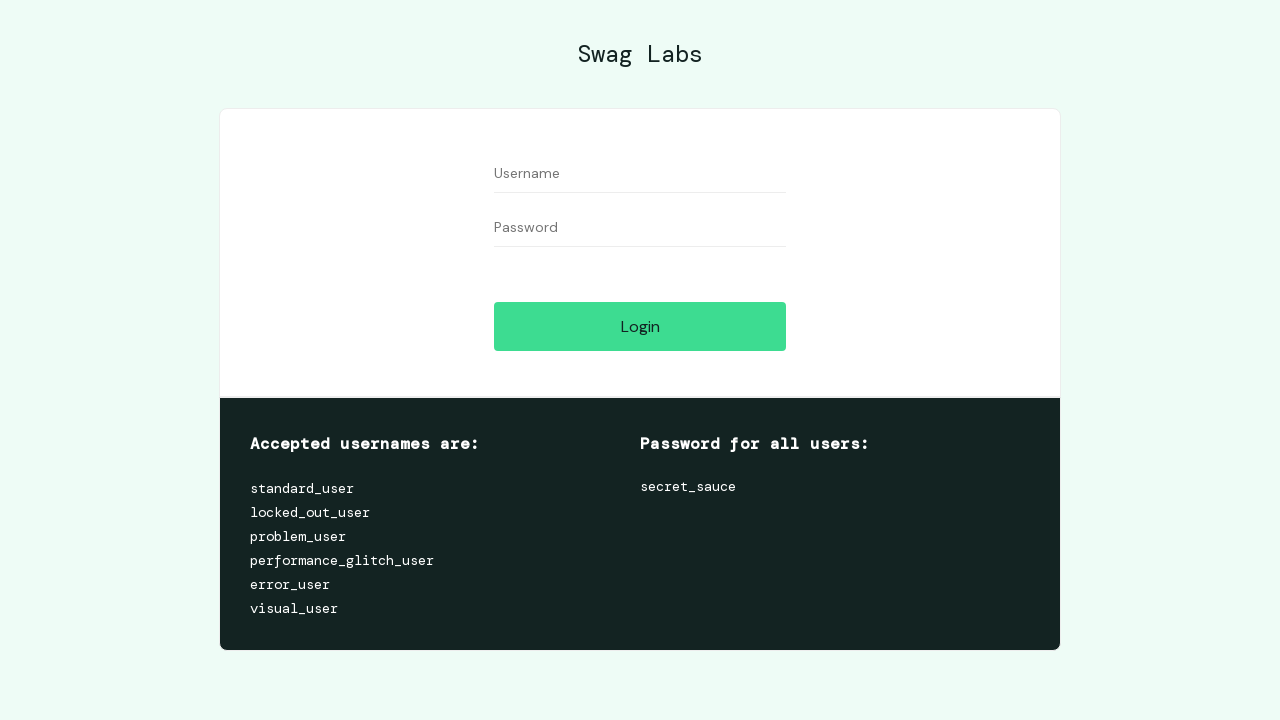

Clicked login button without entering credentials at (640, 326) on #login-button
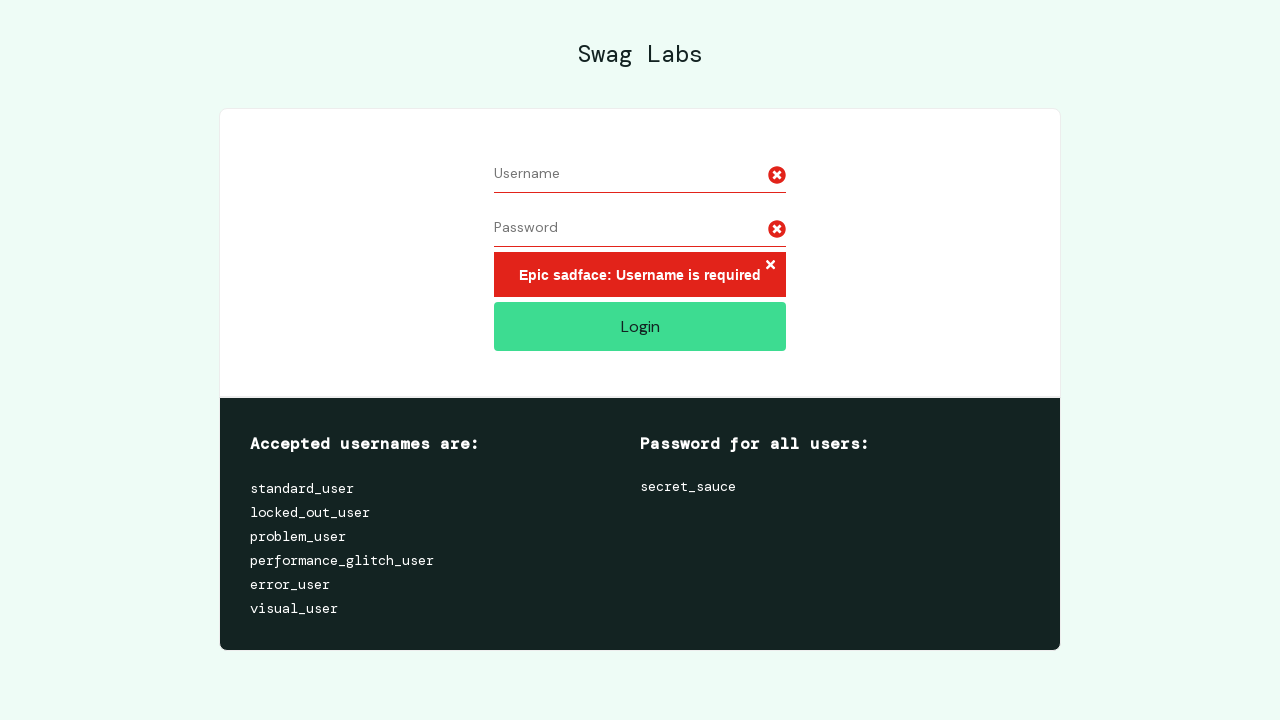

Error message element loaded
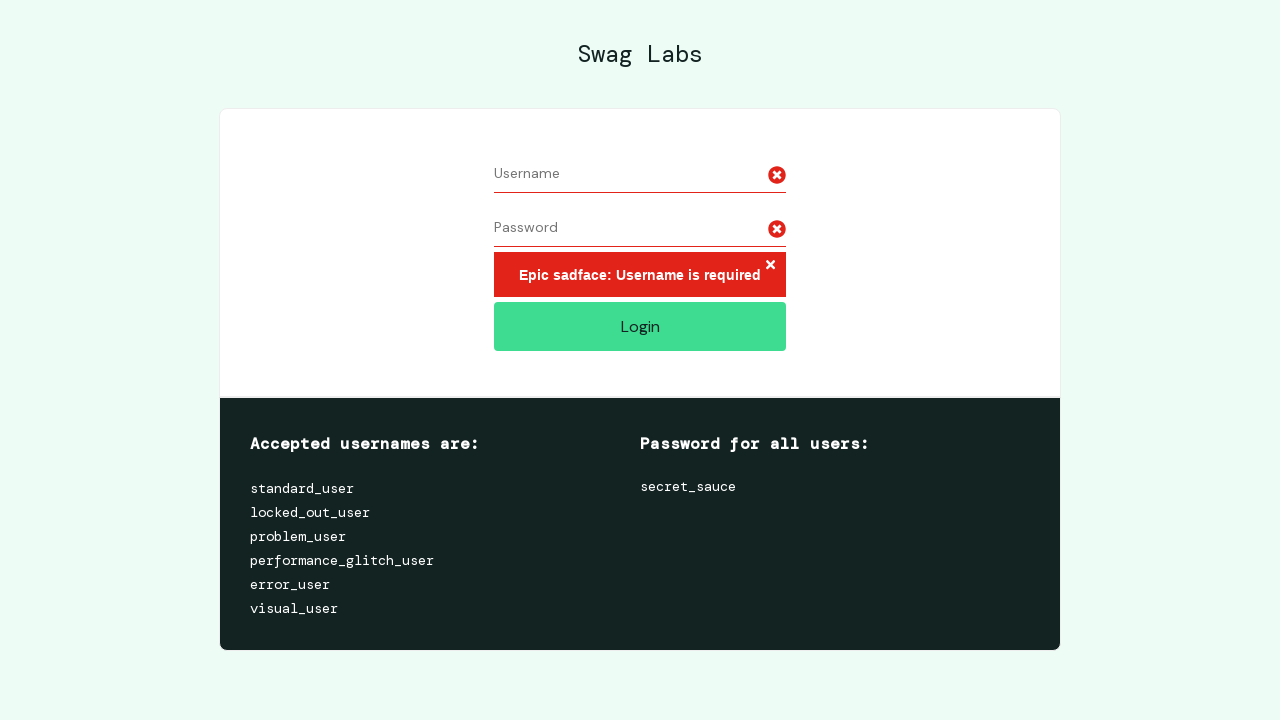

Verified 'Epic sadface: Username is required' error message is displayed
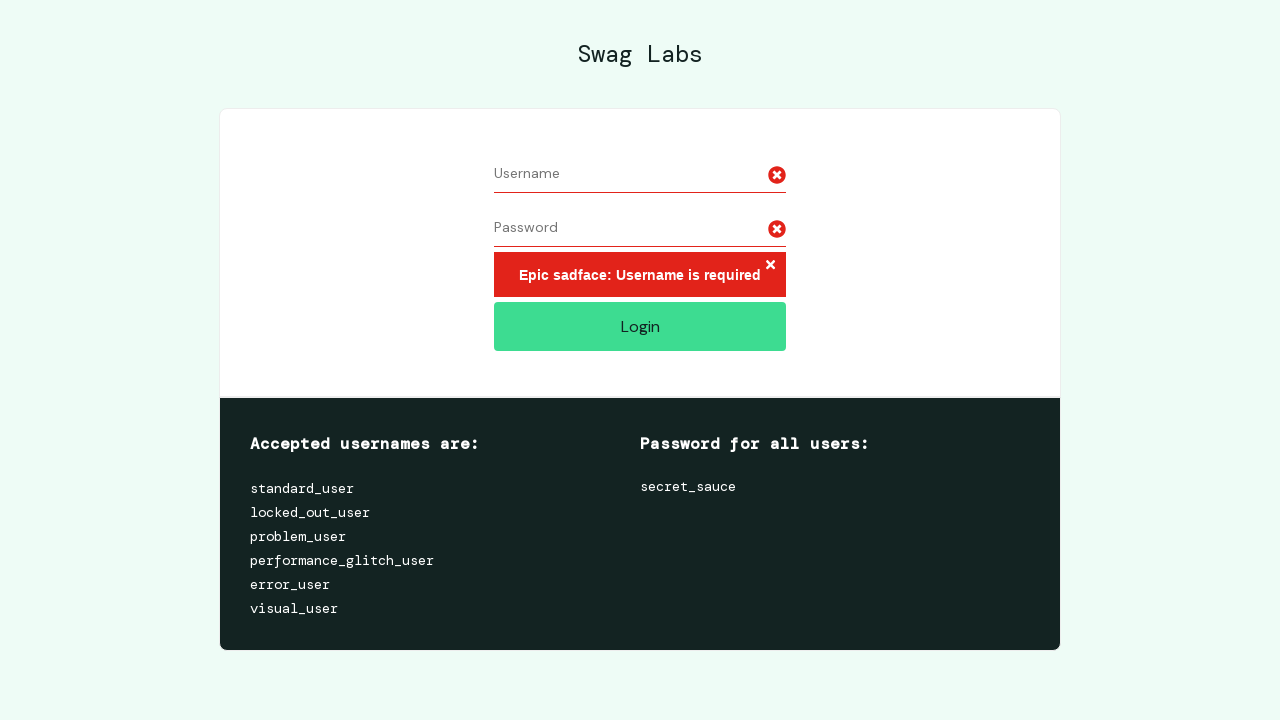

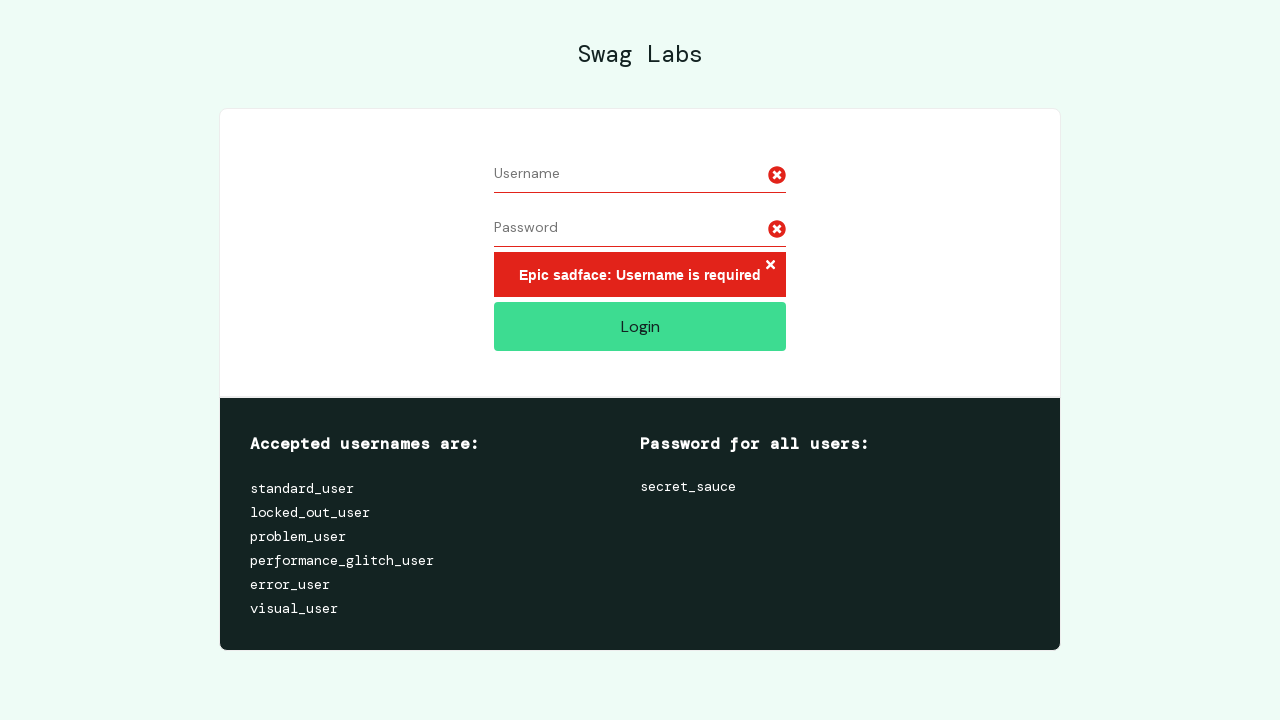